Tests DuckDuckGo search functionality by entering a search query and verifying the results page title

Starting URL: https://duckduckgo.com/

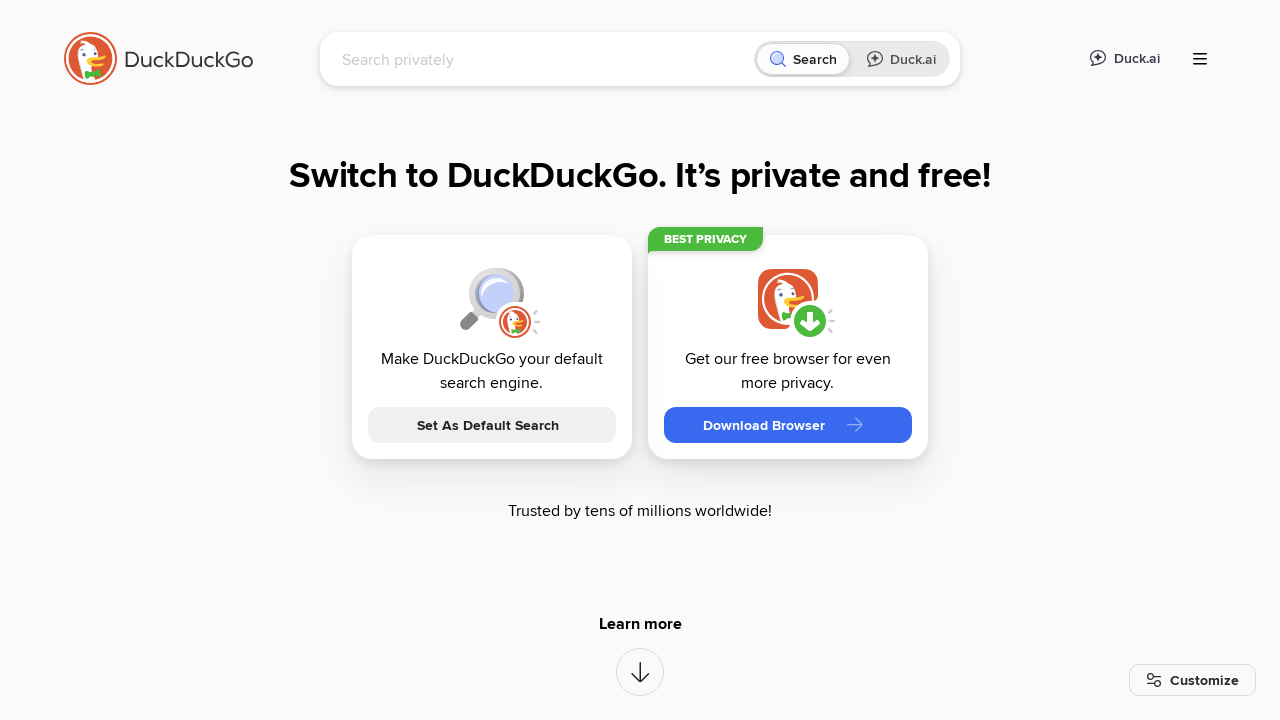

Filled search box with 'webdriver' query on input[name='q']
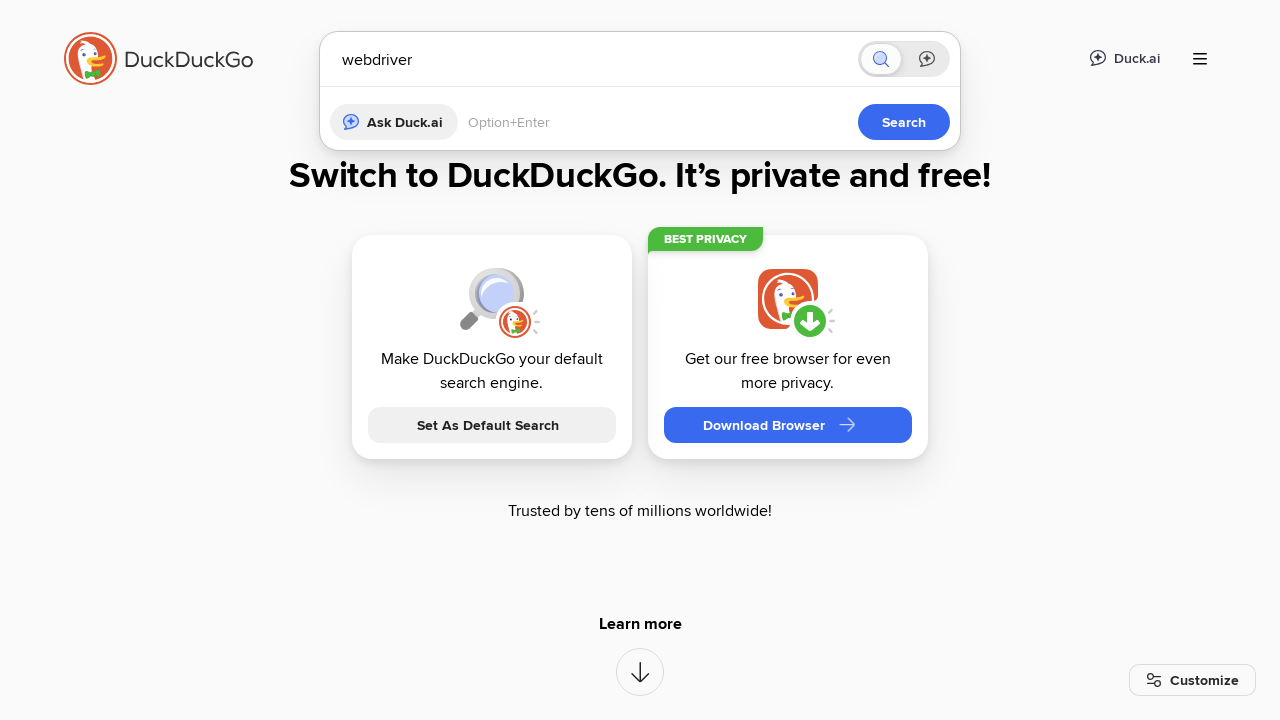

Pressed Enter to submit search query on input[name='q']
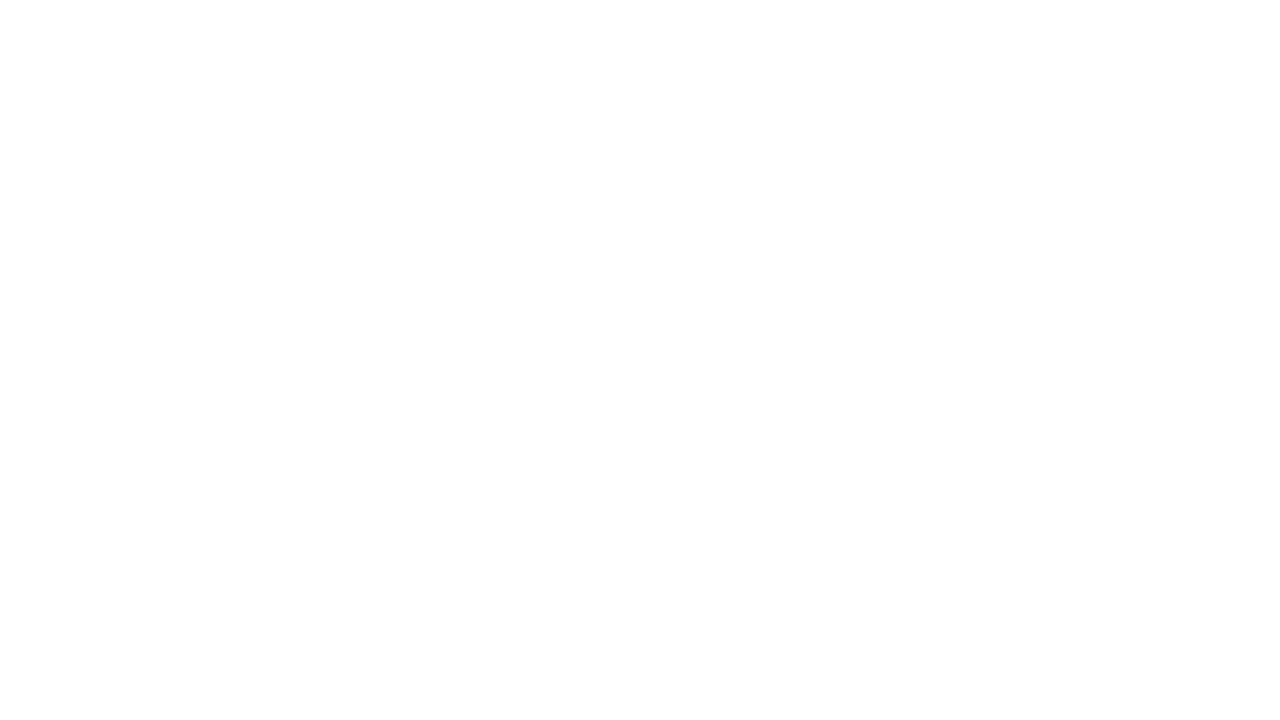

Waited 2000ms for results page to load
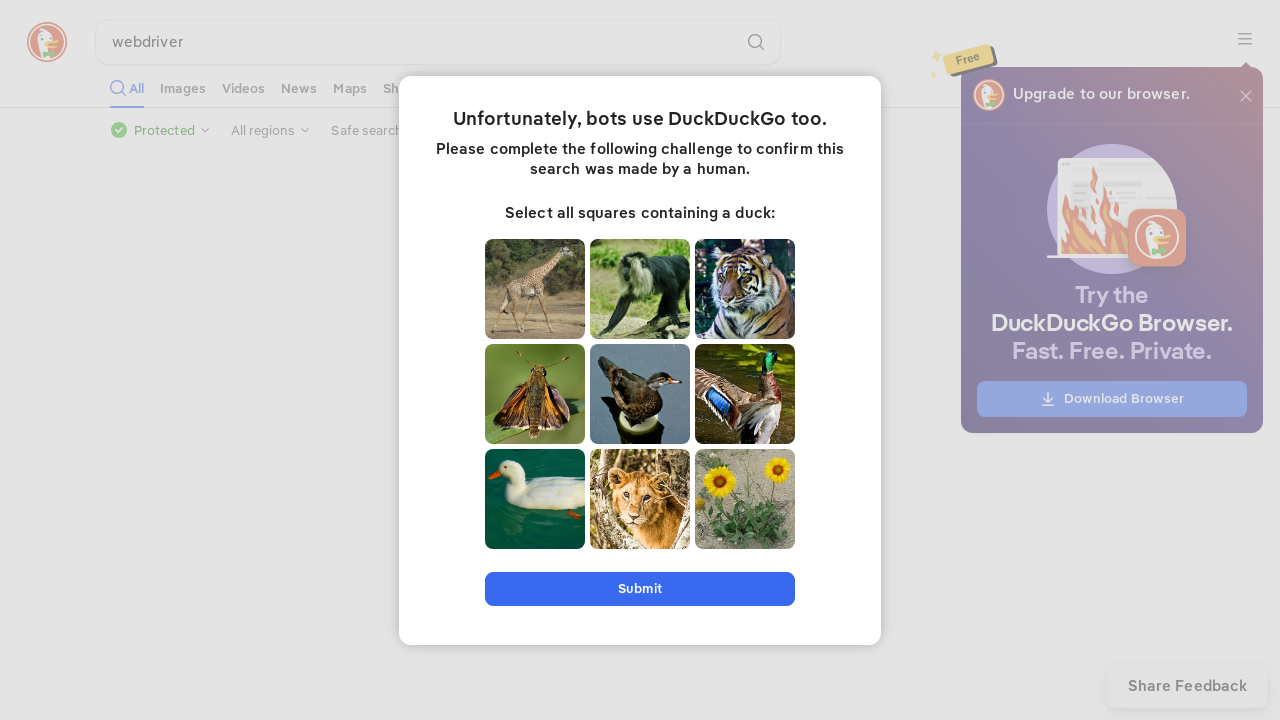

Retrieved page title: 'webdriver at DuckDuckGo'
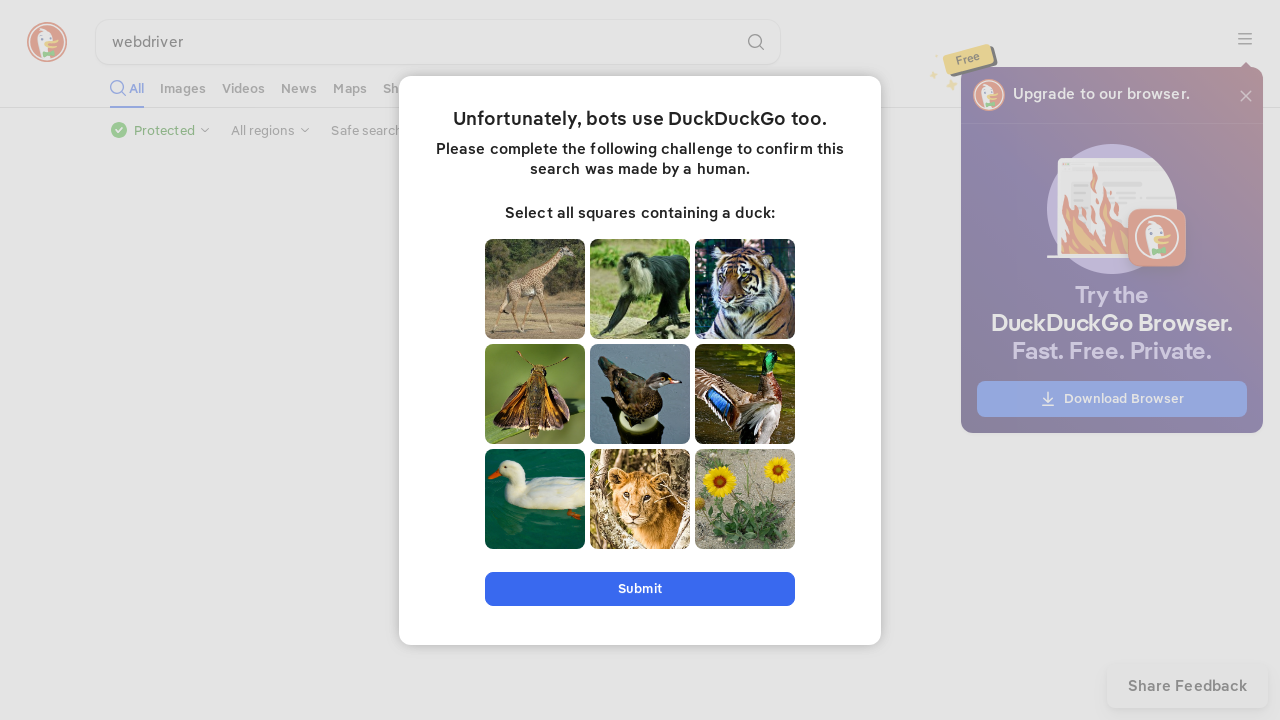

Test passed - page title matches expected value
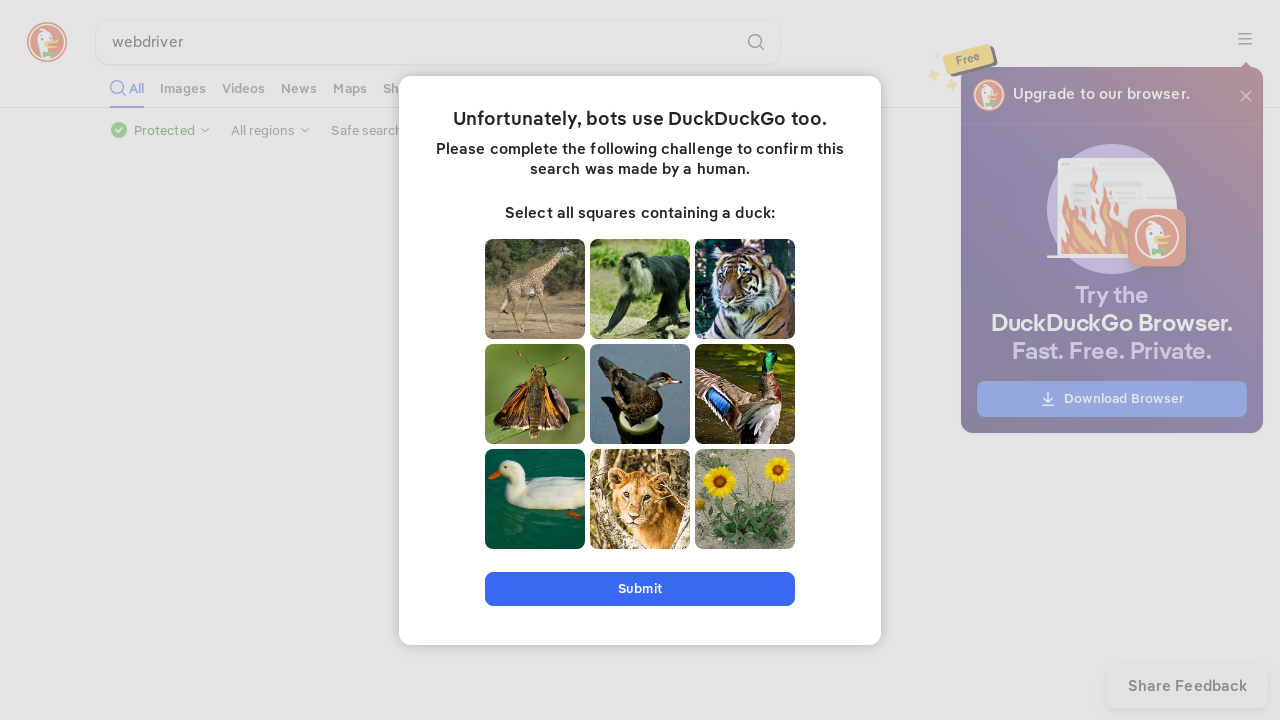

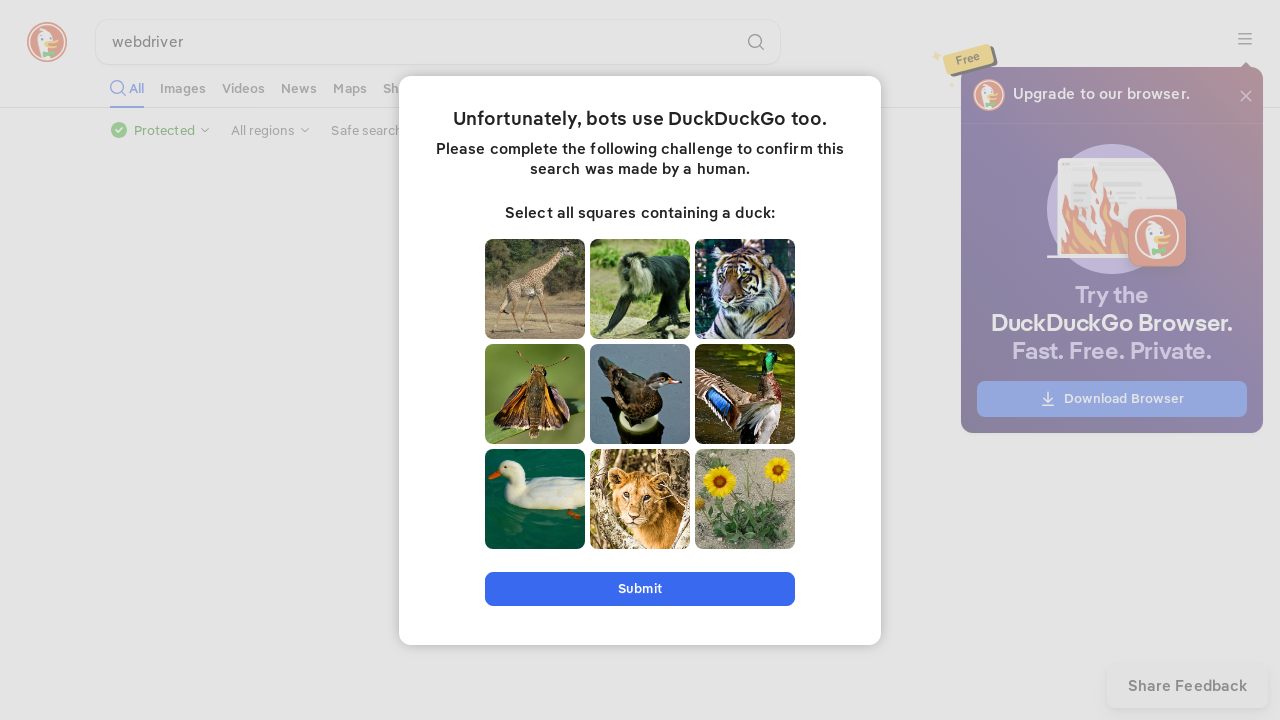